Navigates to testotomasyonu.com website and verifies it loads

Starting URL: https://testotomasyonu.com

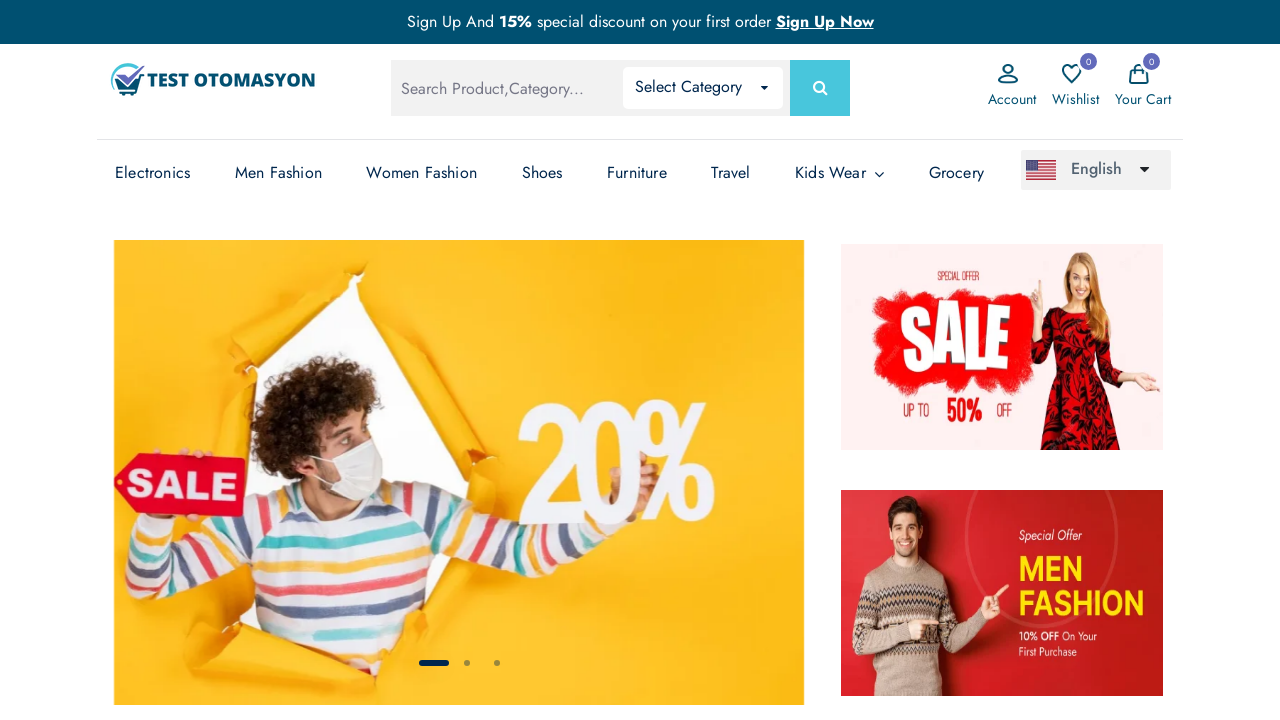

Waited for page to reach networkidle state on testotomasyonu.com
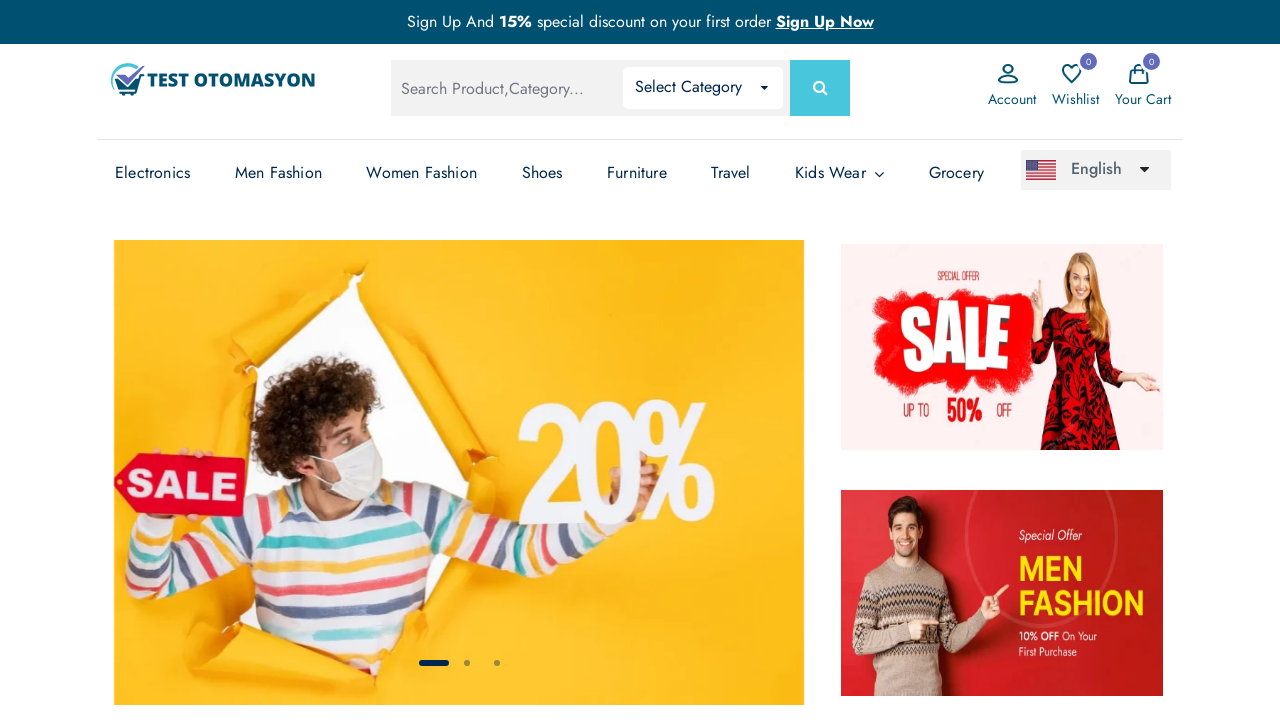

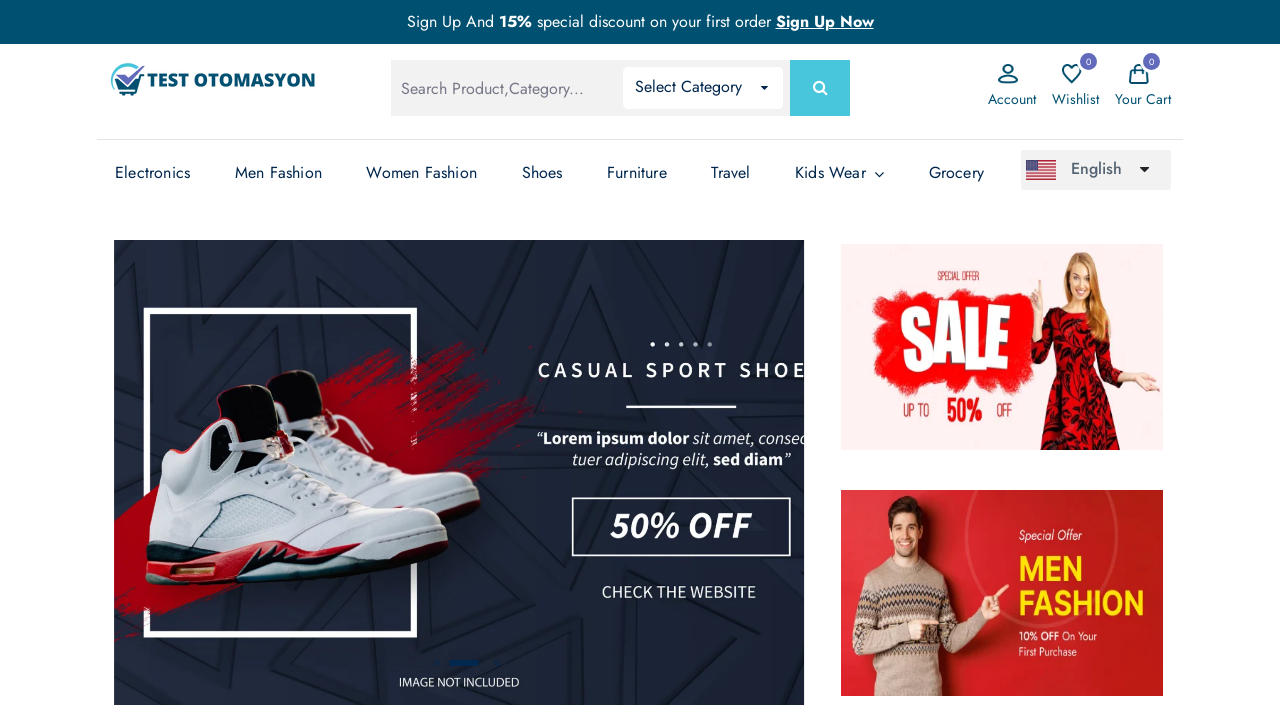